Tests drag and drop functionality by dragging element A to element B's position

Starting URL: http://the-internet.herokuapp.com/drag_and_drop

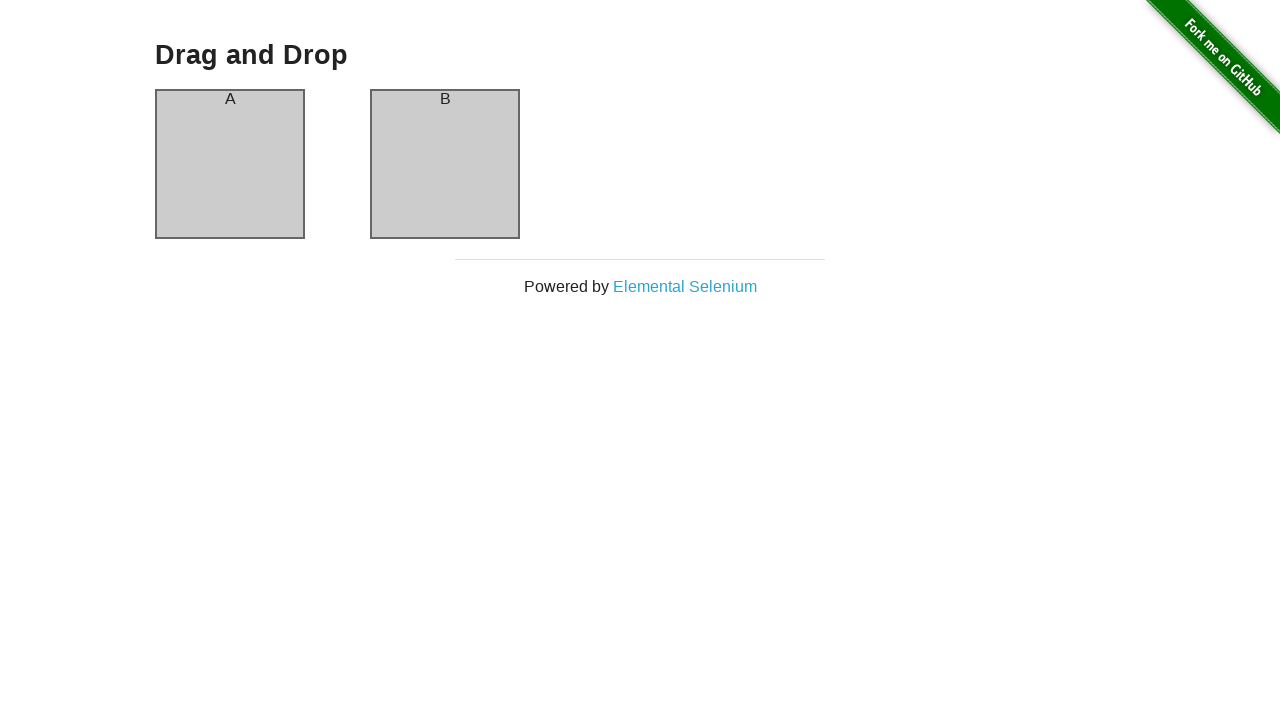

Located source element (column A)
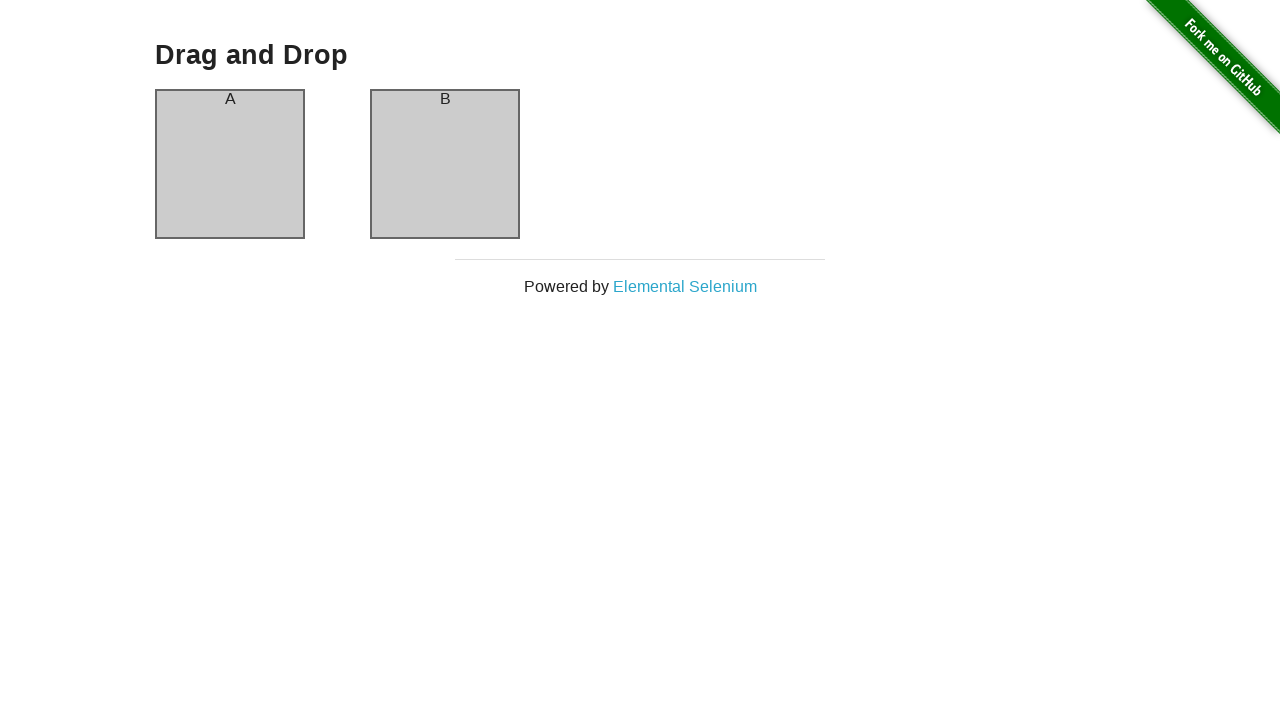

Located target element (column B)
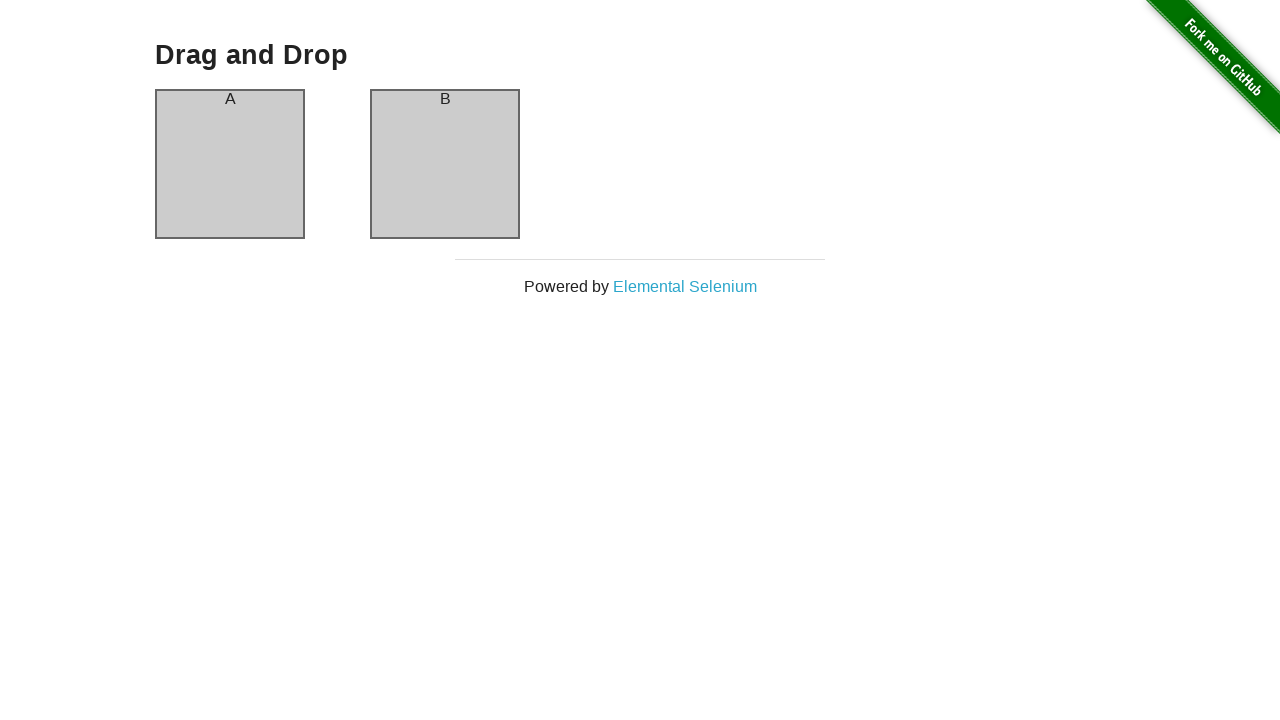

Dragged element A to element B's position at (445, 164)
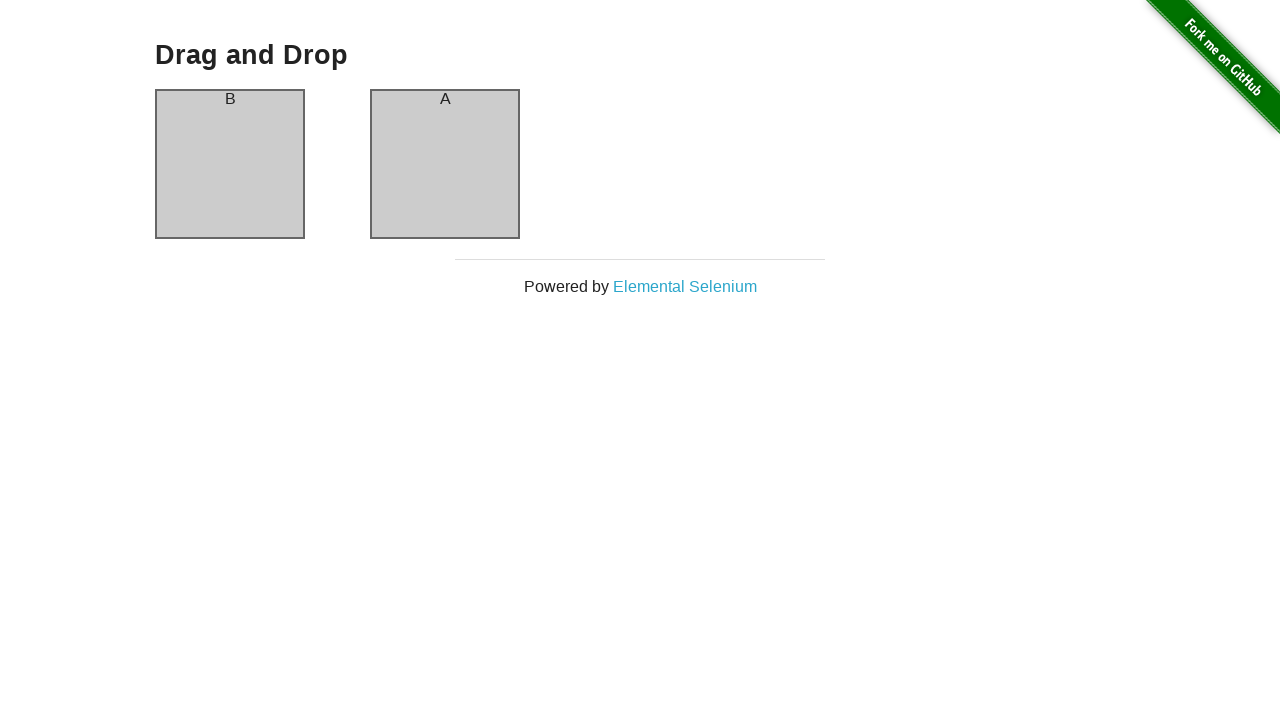

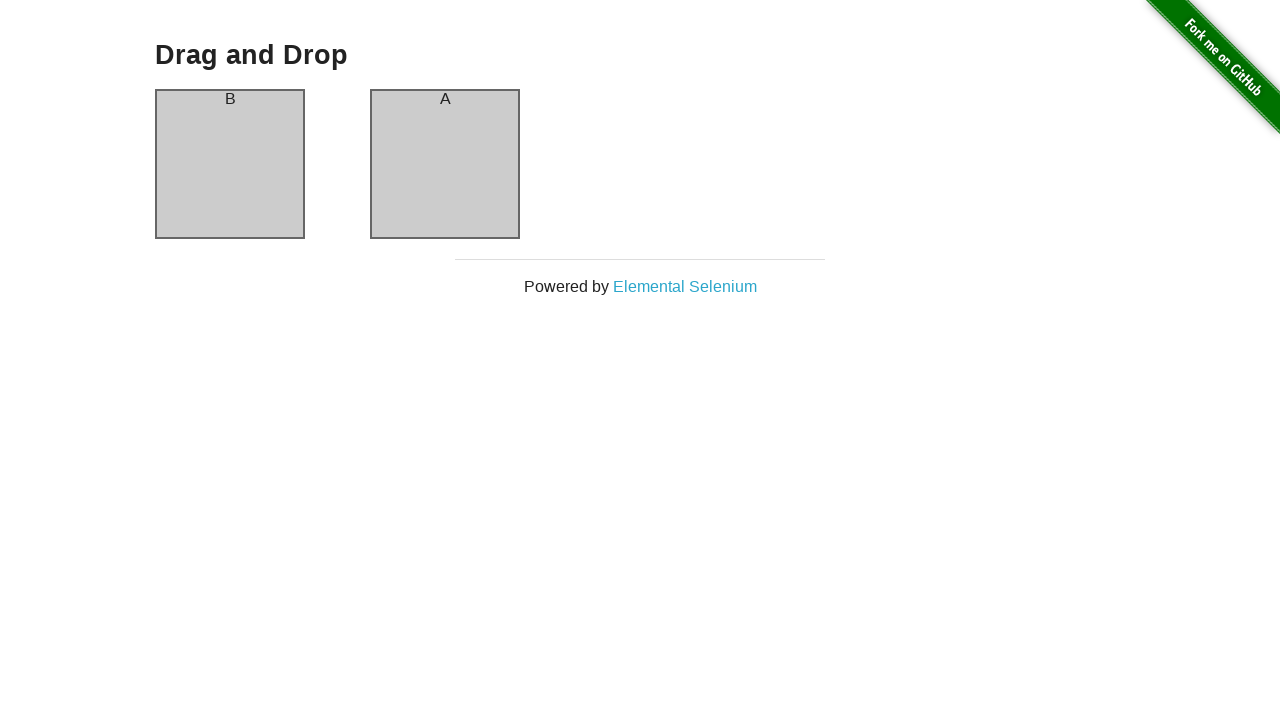